Navigates to a test website, clicks on the "Inputs" link, and enters text into an input field

Starting URL: https://the-internet.herokuapp.com/

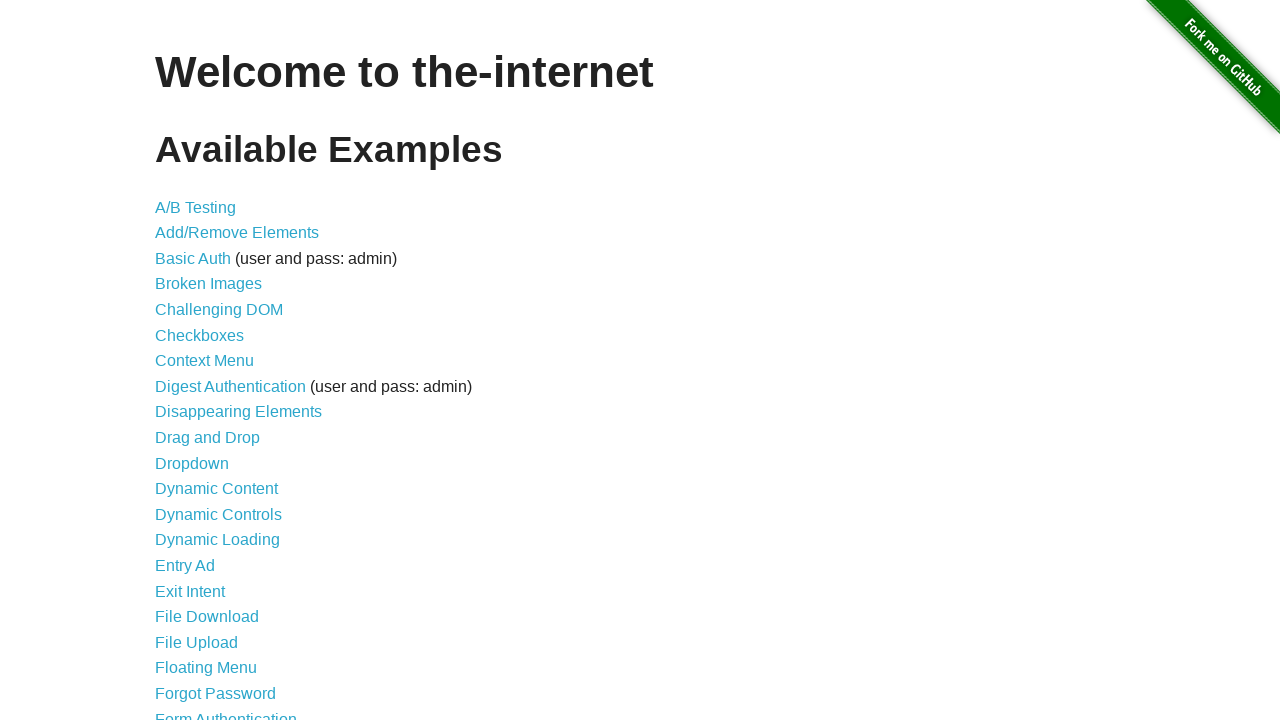

Clicked on the 'Inputs' link at (176, 361) on a:has-text('Inputs')
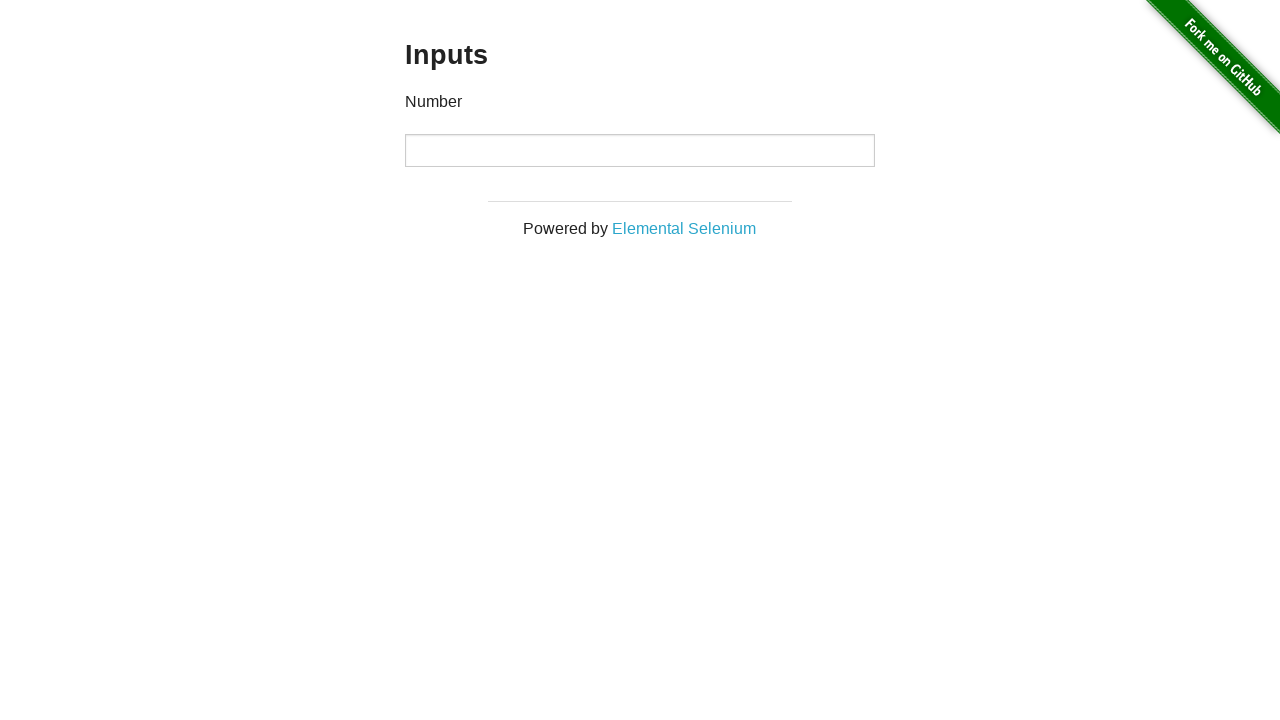

Entered '12345678' into the input field on input
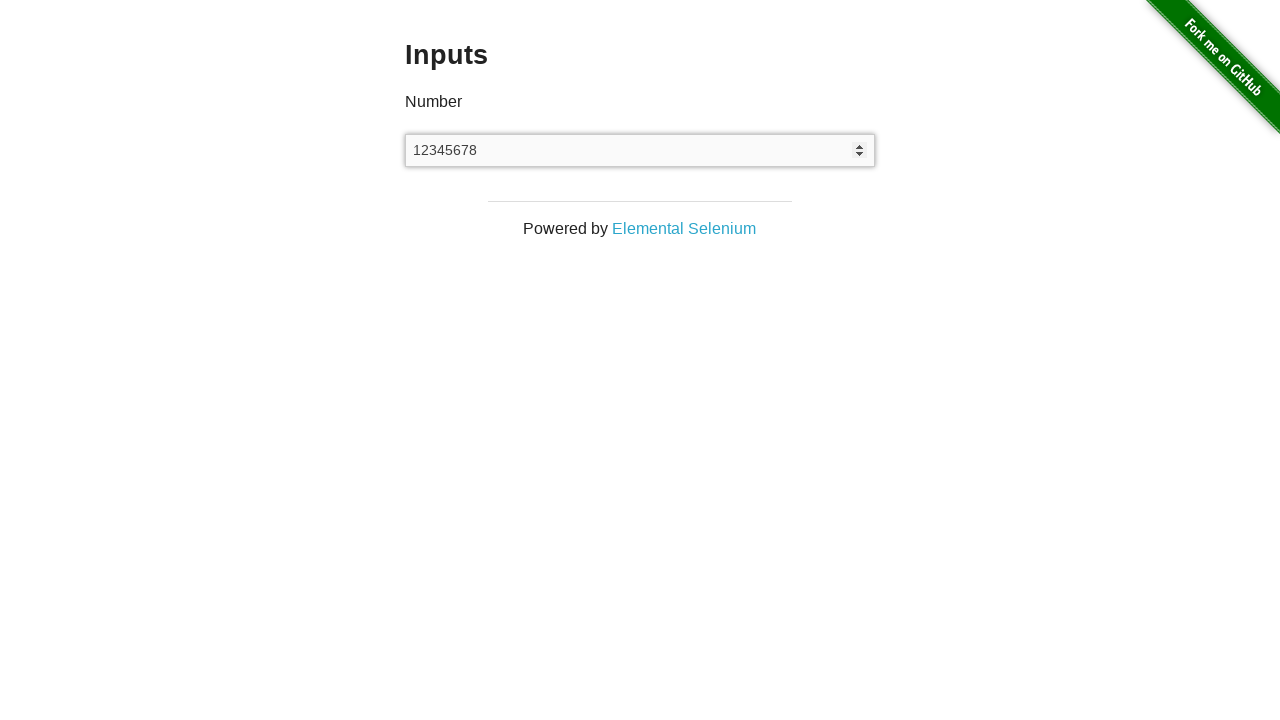

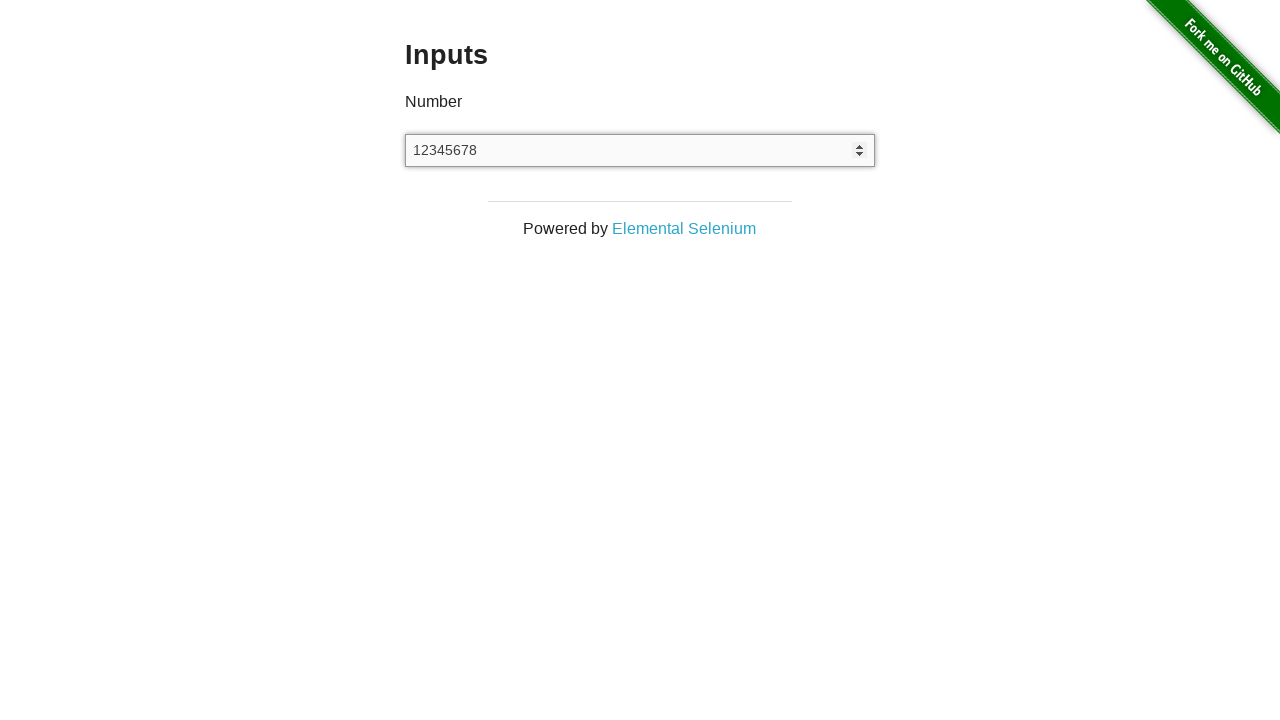